Tests registration form submission on the first registration page by filling in first name, last name, and email fields, then verifying the success message

Starting URL: http://suninjuly.github.io/registration1.html

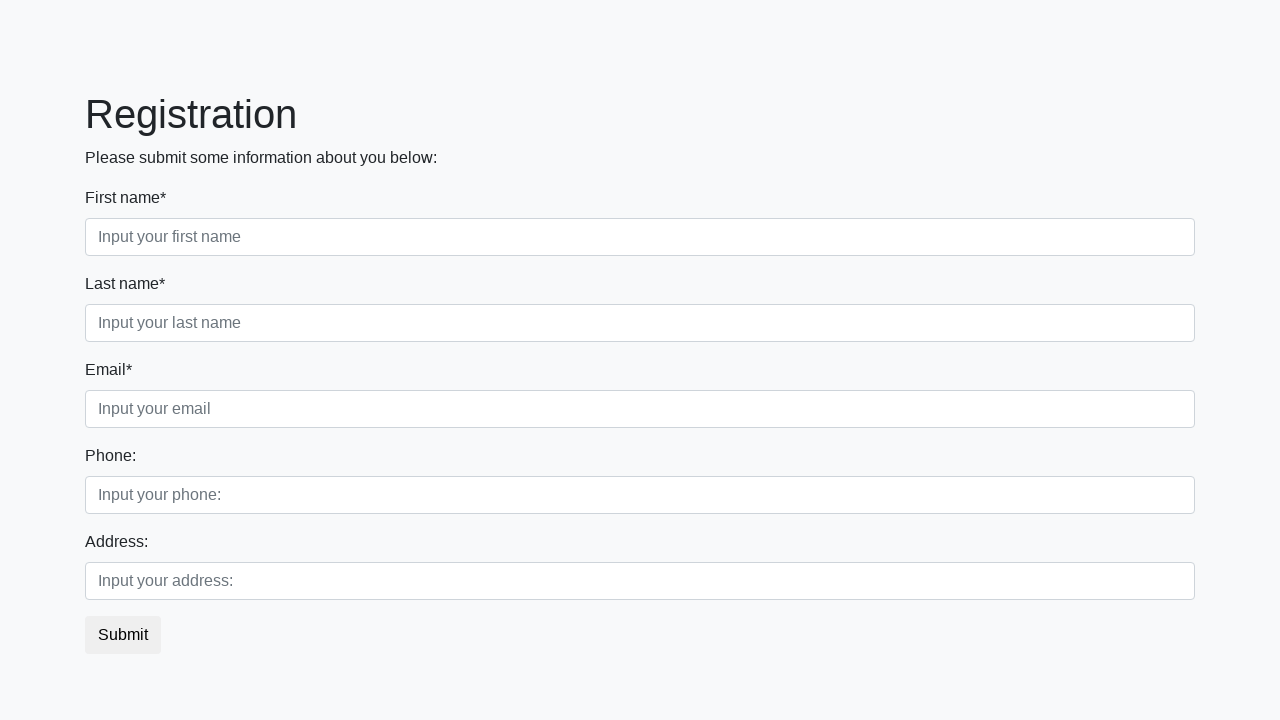

Filled first name field with 'John' on //div[@class='first_block']//div[@class='form-group first_class']//input[@class=
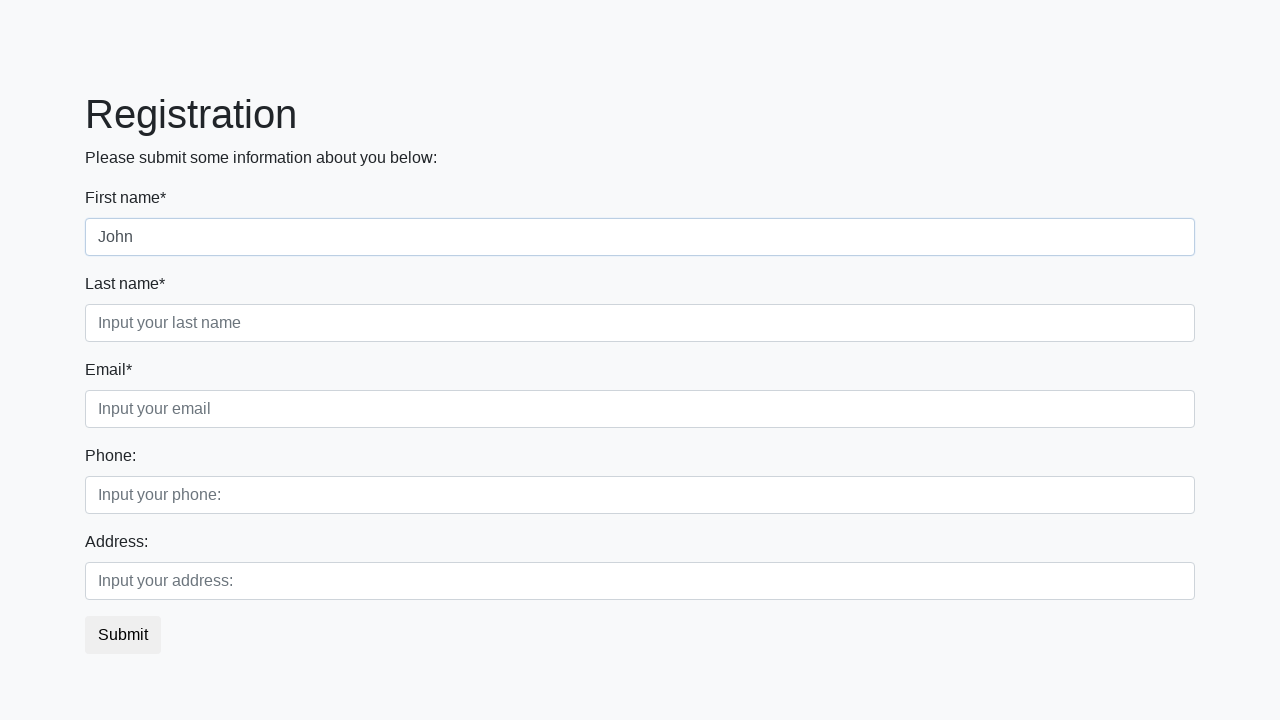

Filled last name field with 'Smith' on //div[@class='first_block']//div[@class='form-group second_class']//input[@class
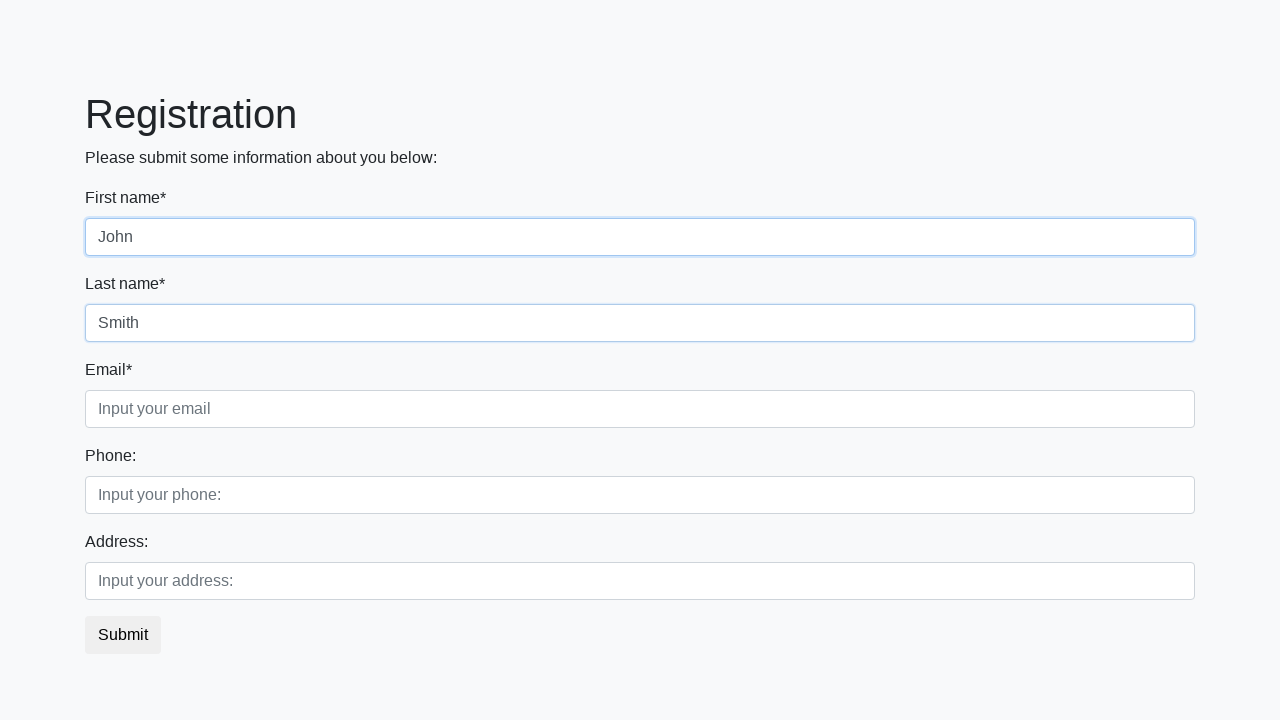

Filled email field with 'john.smith@example.com' on //div[@class='first_block']//div[@class='form-group third_class']//input[@class=
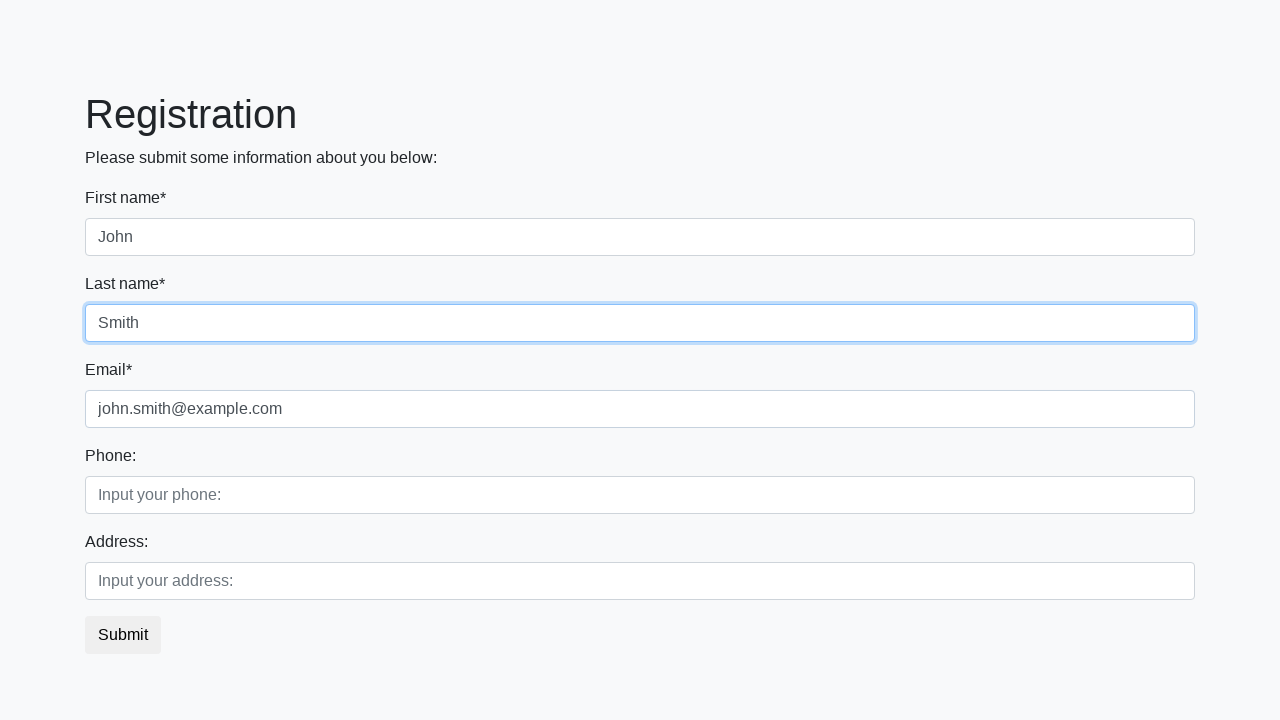

Clicked submit button to register at (123, 635) on button.btn
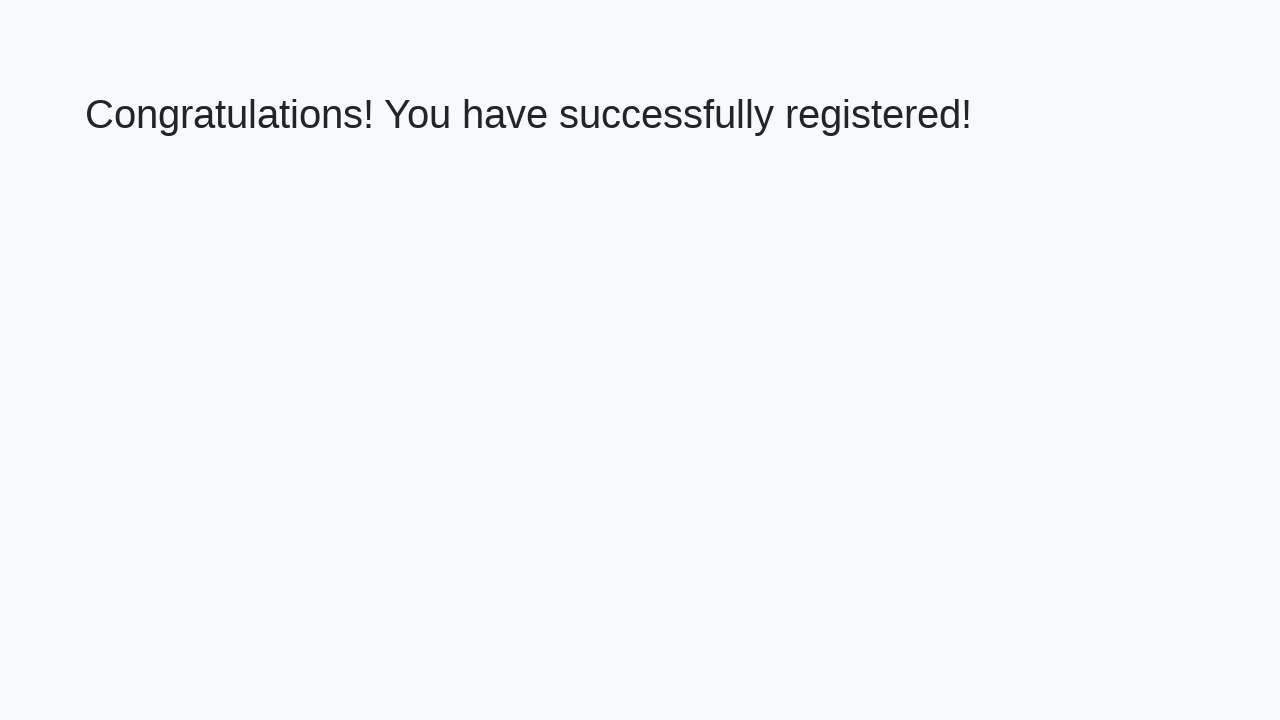

Success message heading appeared
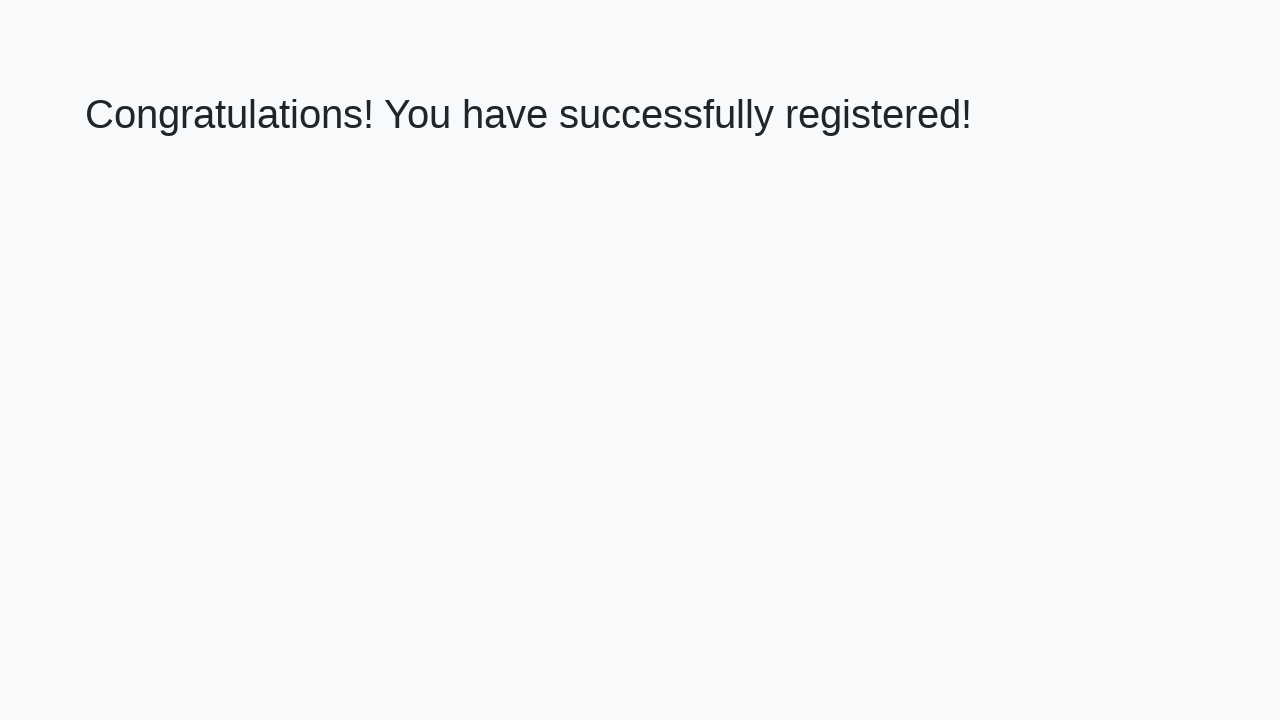

Retrieved success message text: 'Congratulations! You have successfully registered!'
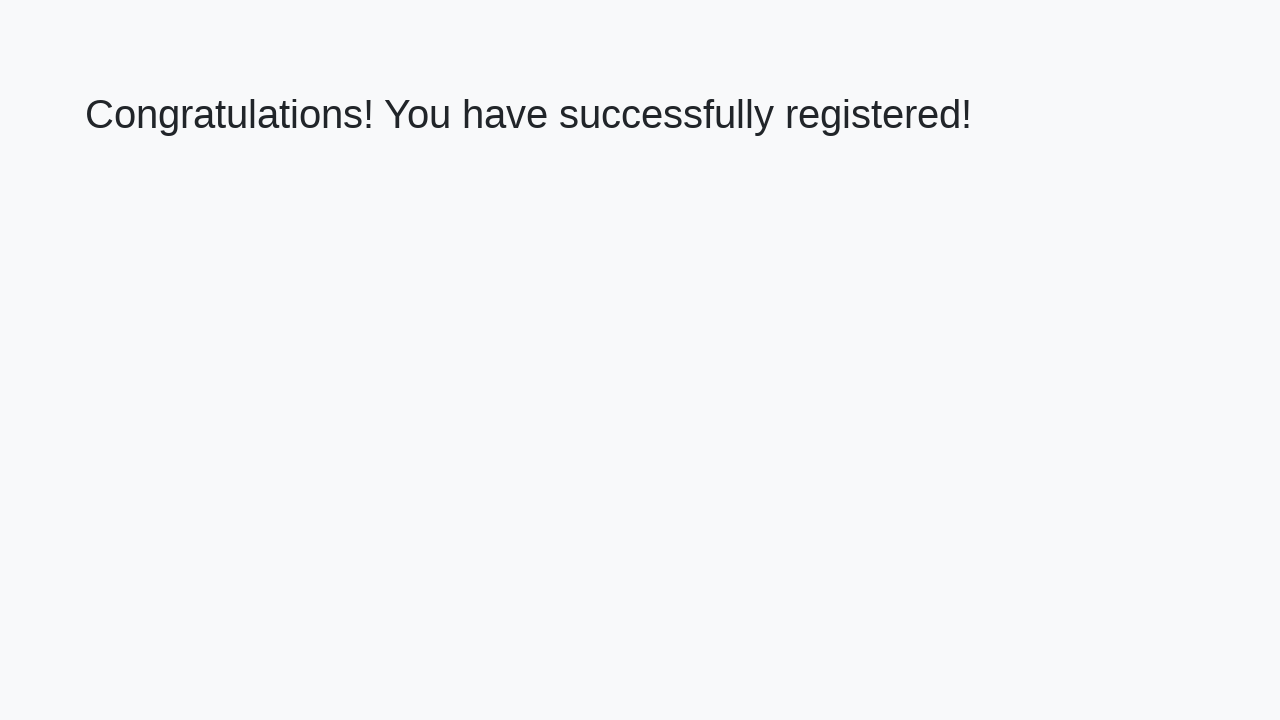

Verified success message matches expected text
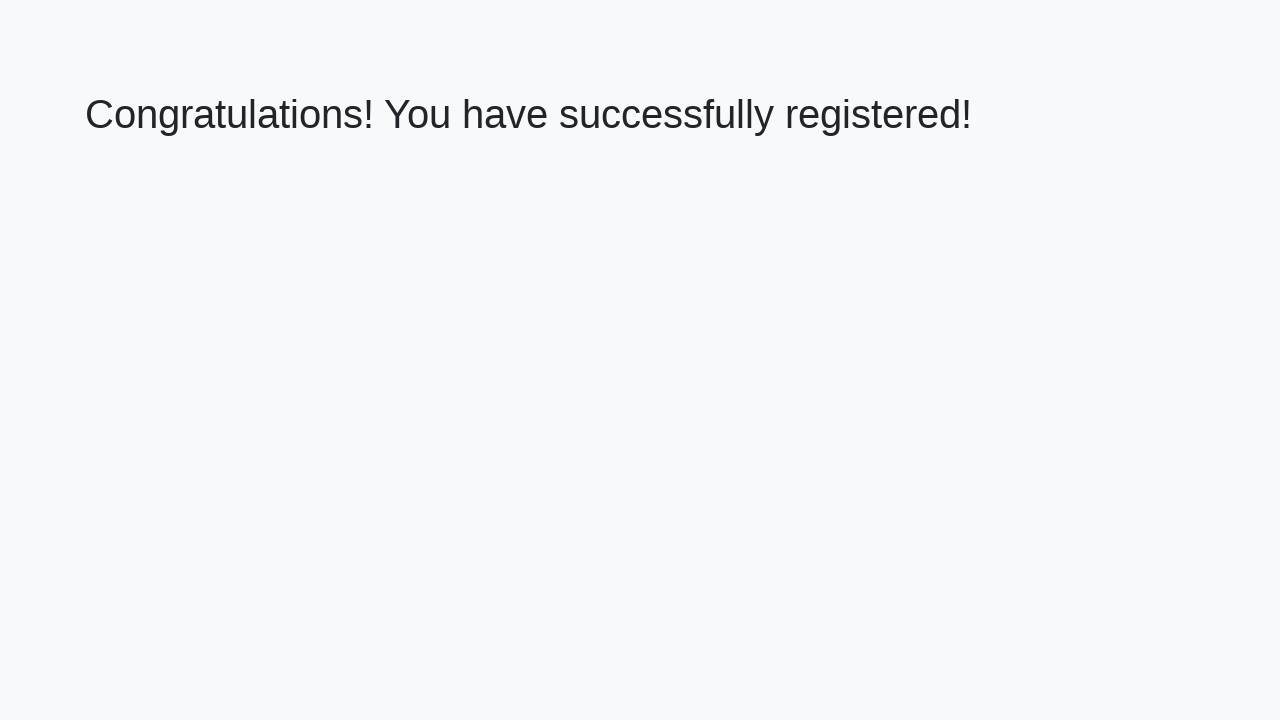

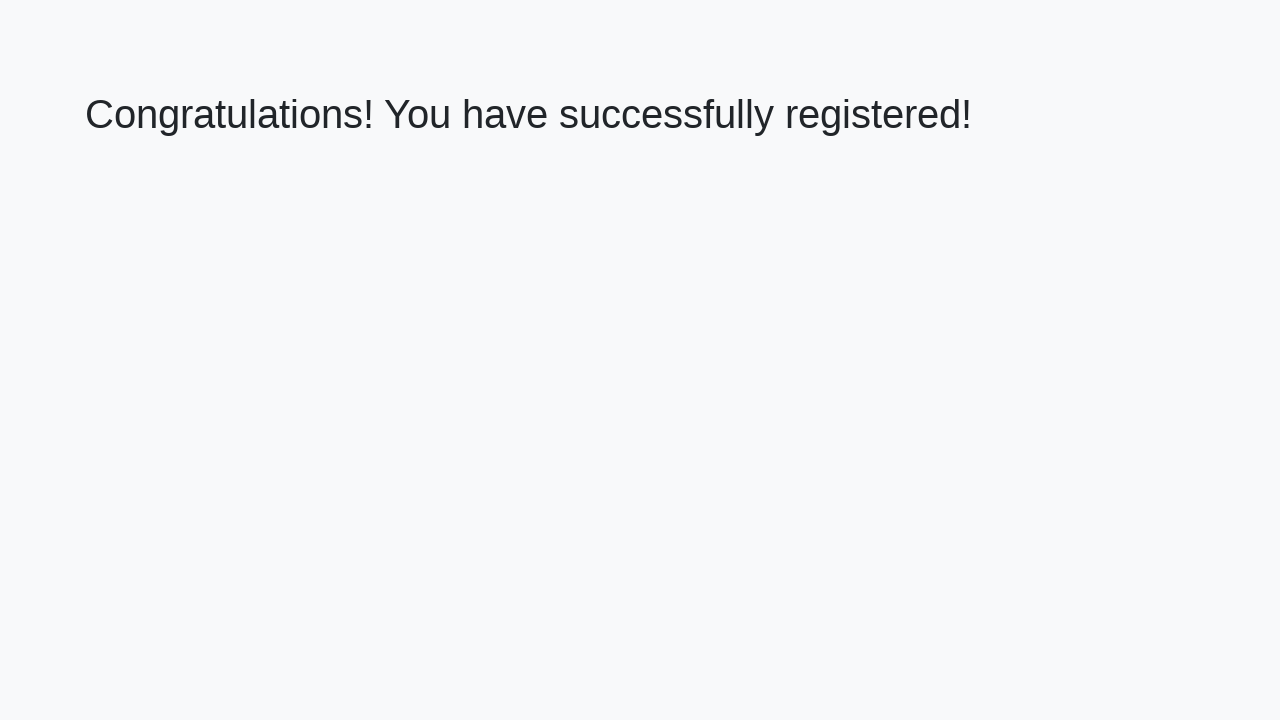